Basic test that navigates to Hepsiburada (Turkish e-commerce site) and verifies the page loads successfully

Starting URL: https://www.hepsiburada.com

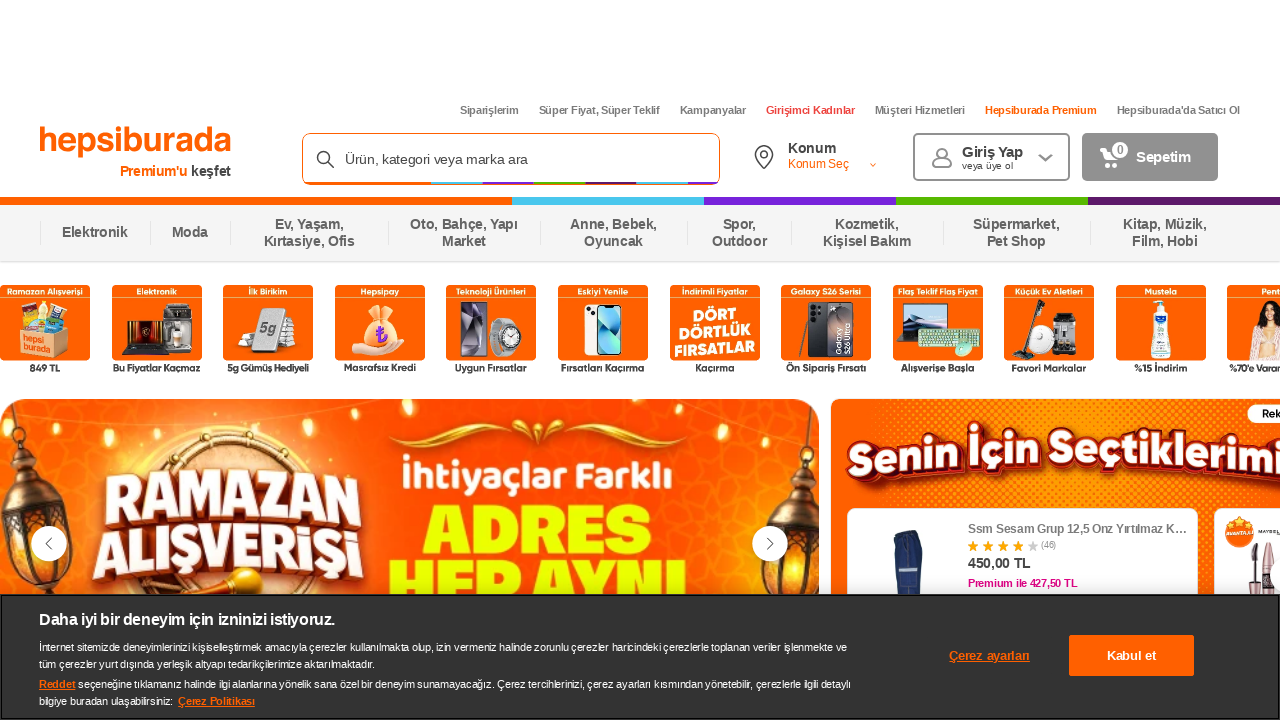

Page DOM content loaded successfully
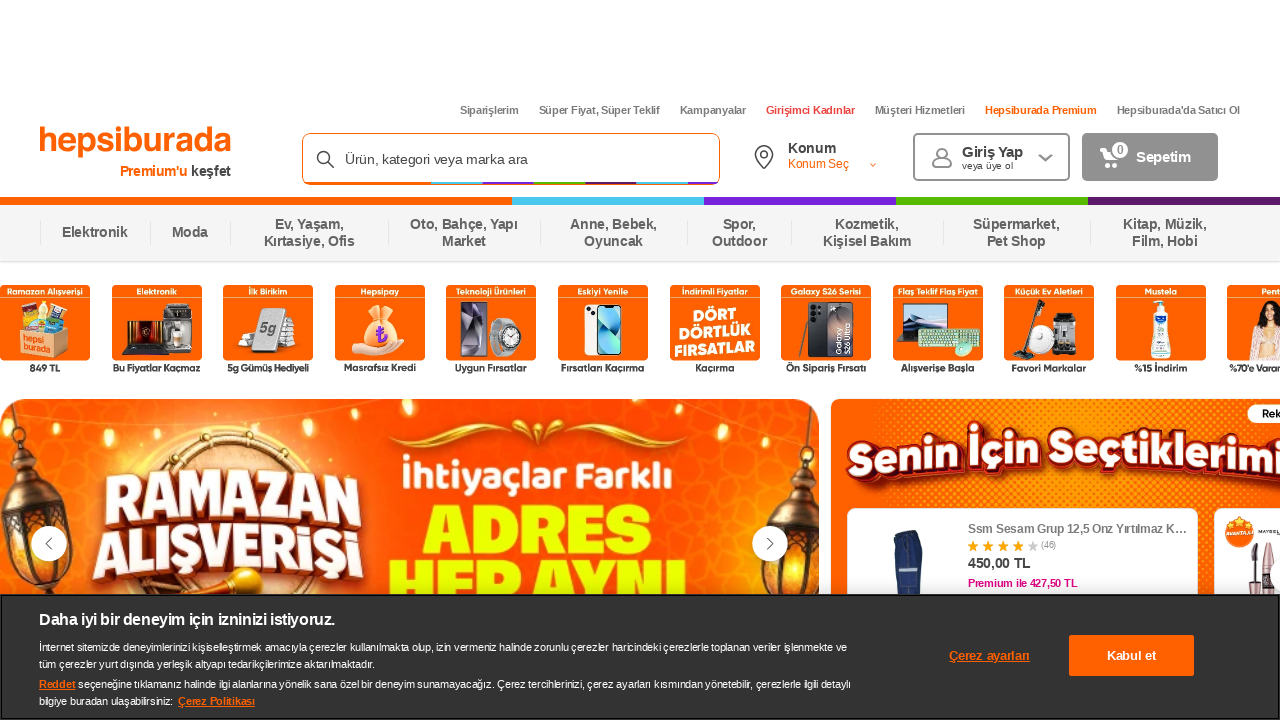

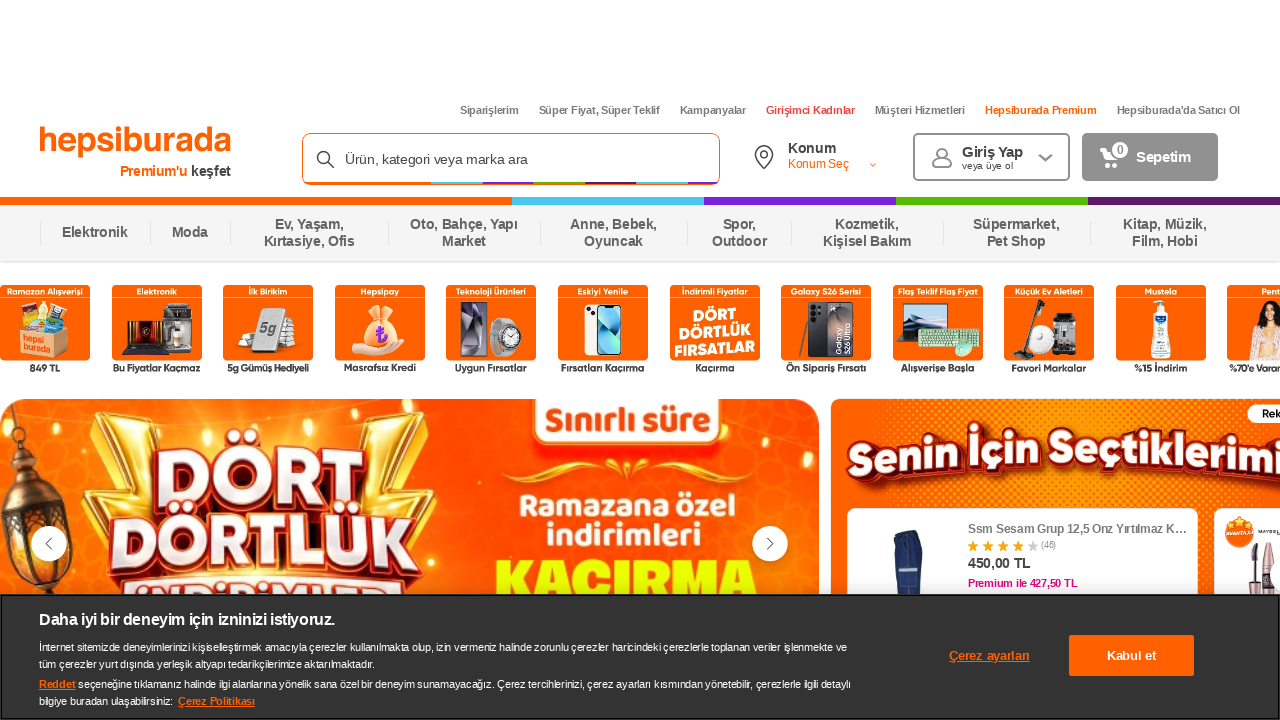